Tests form validation by entering an invalid email and verifying the error styling appears after submission

Starting URL: https://demoqa.com/text-box

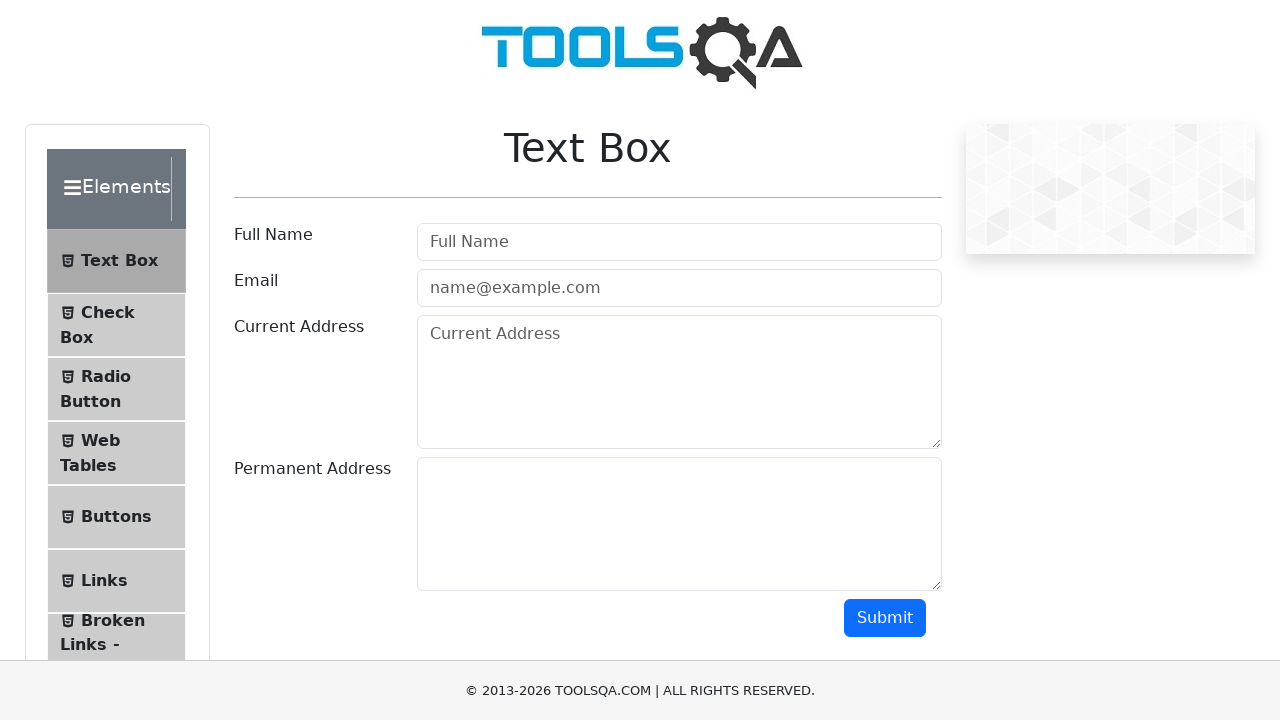

Filled email field with invalid email 'negativetest' on #userEmail
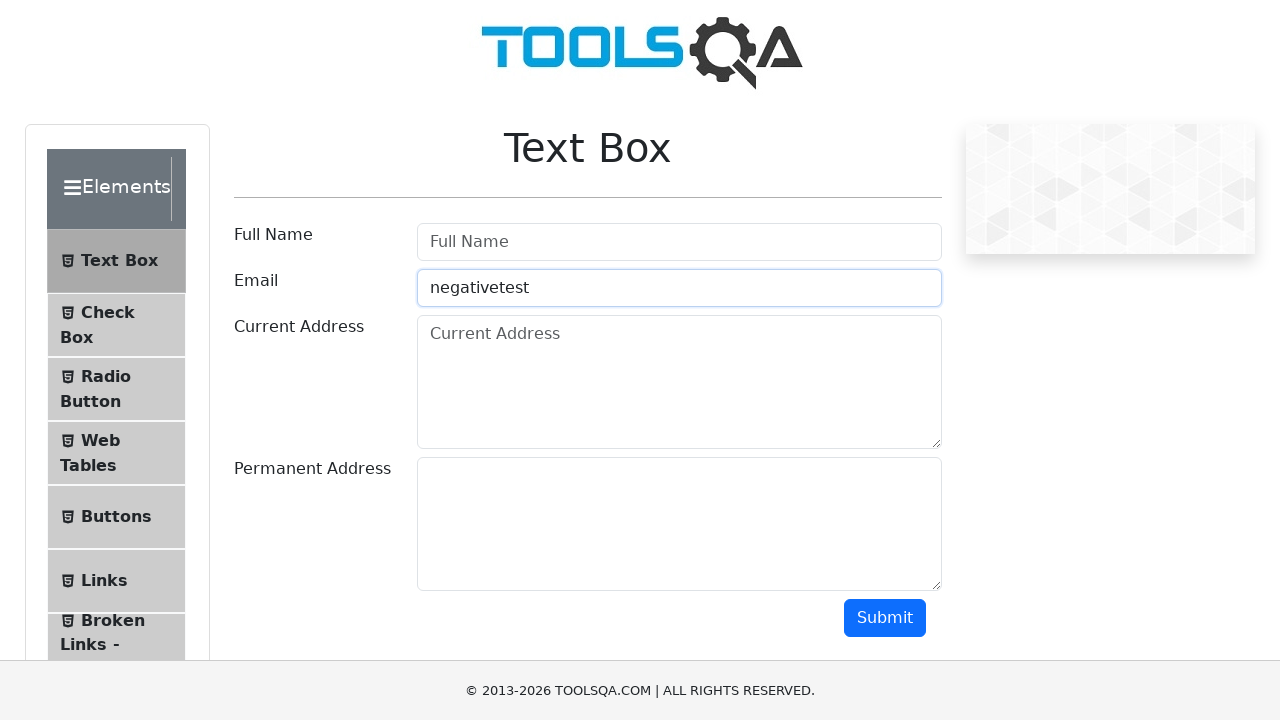

Scrolled down 500px to reveal submit button
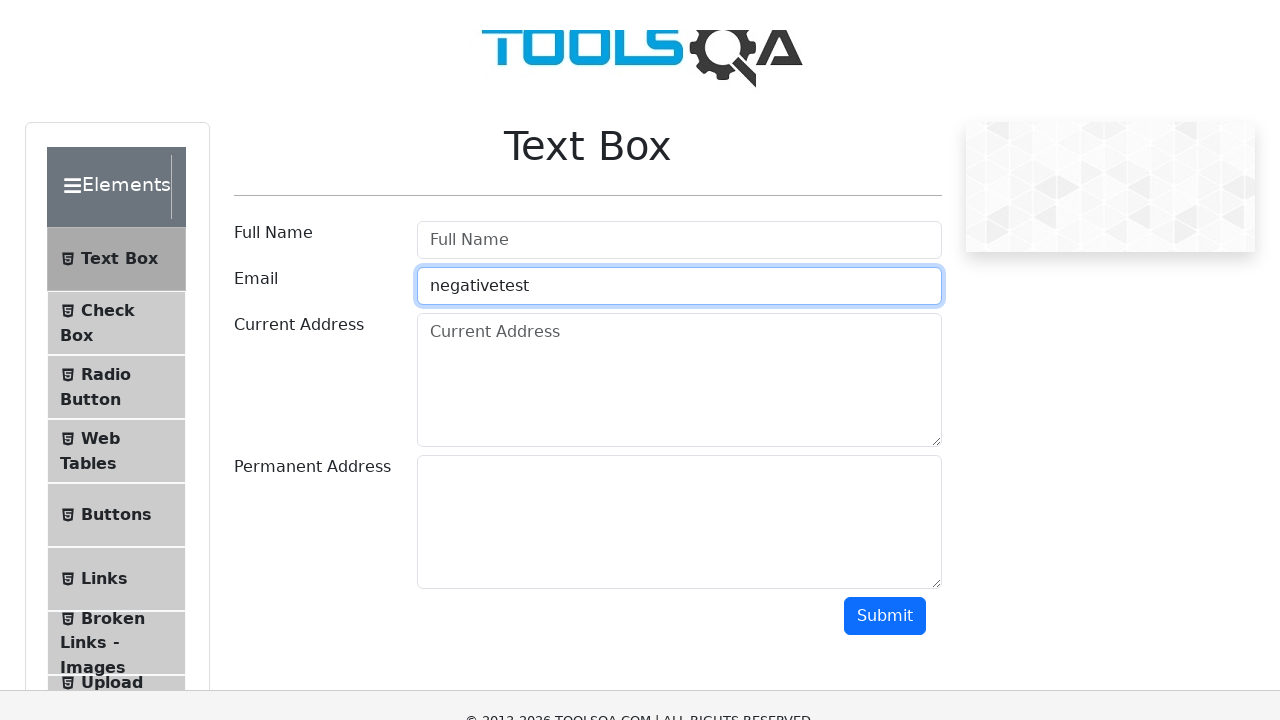

Clicked submit button to attempt form submission at (885, 118) on #submit
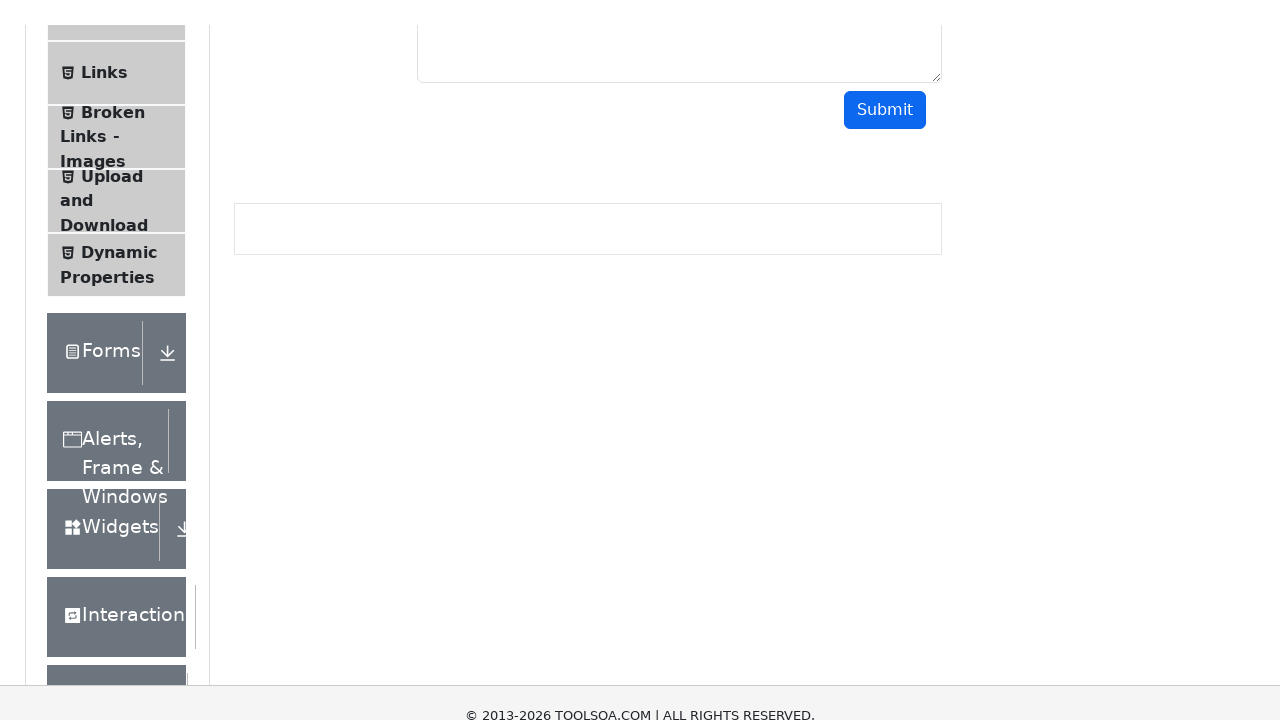

Verified error styling appeared on email field (red border or error class)
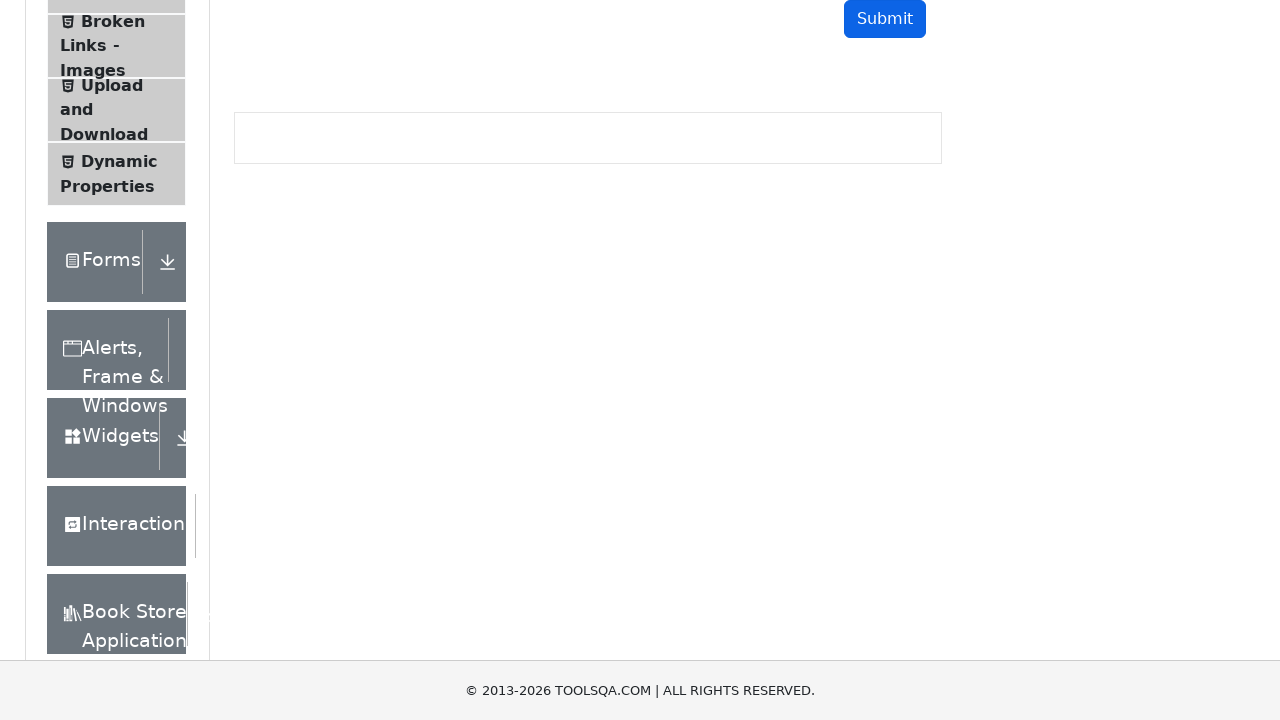

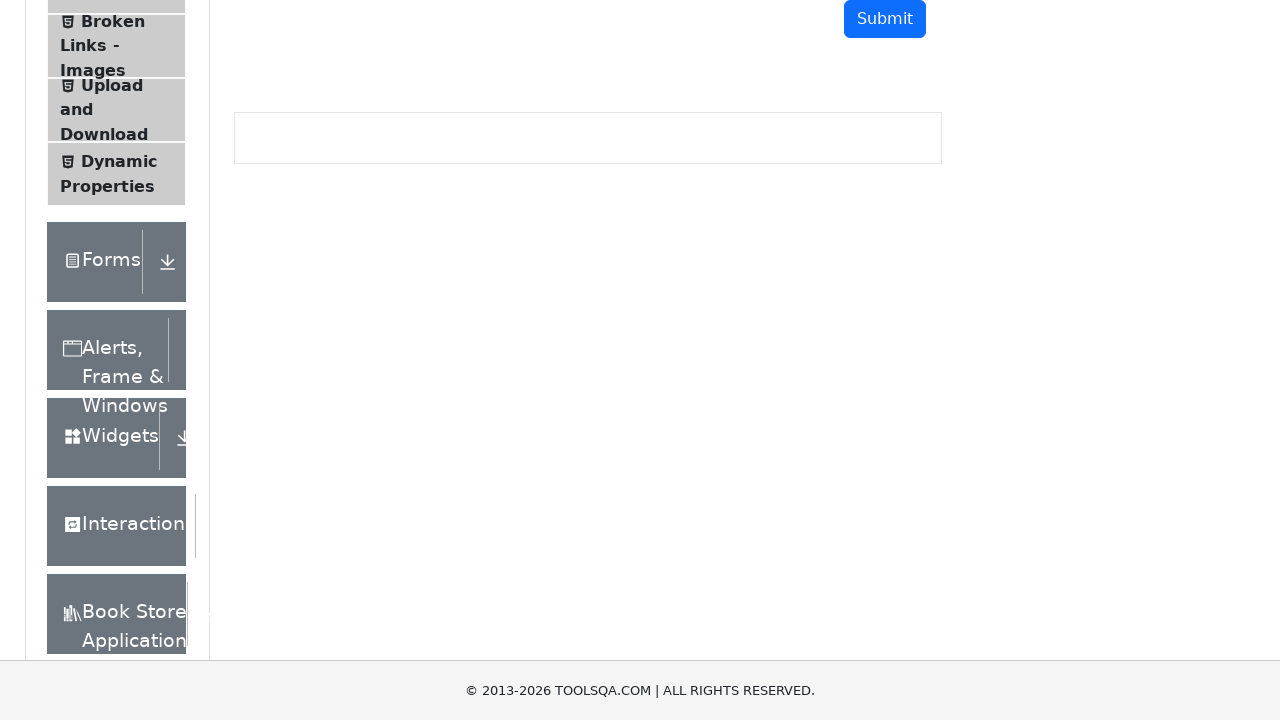